Tests the datepicker functionality by entering a date value and pressing Enter to submit

Starting URL: https://formy-project.herokuapp.com/datepicker

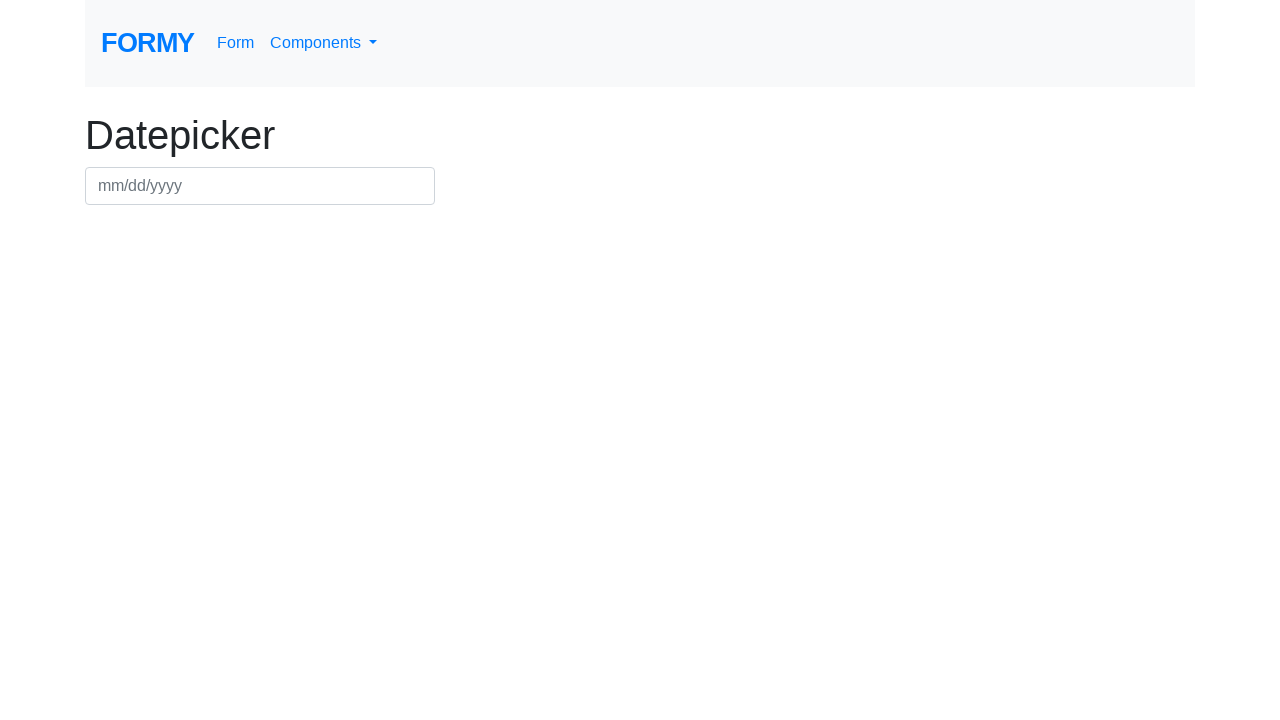

Filled datepicker input with date 04/08/1995 on #datepicker
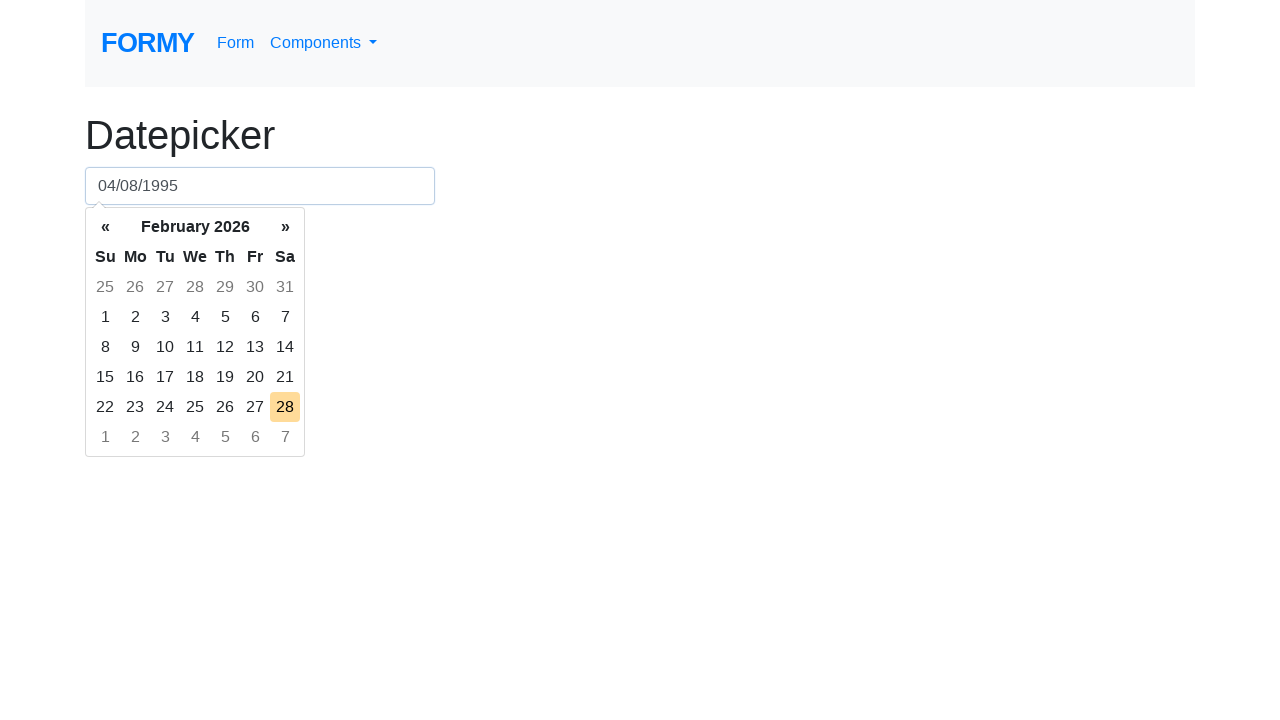

Pressed Enter to submit the date selection on #datepicker
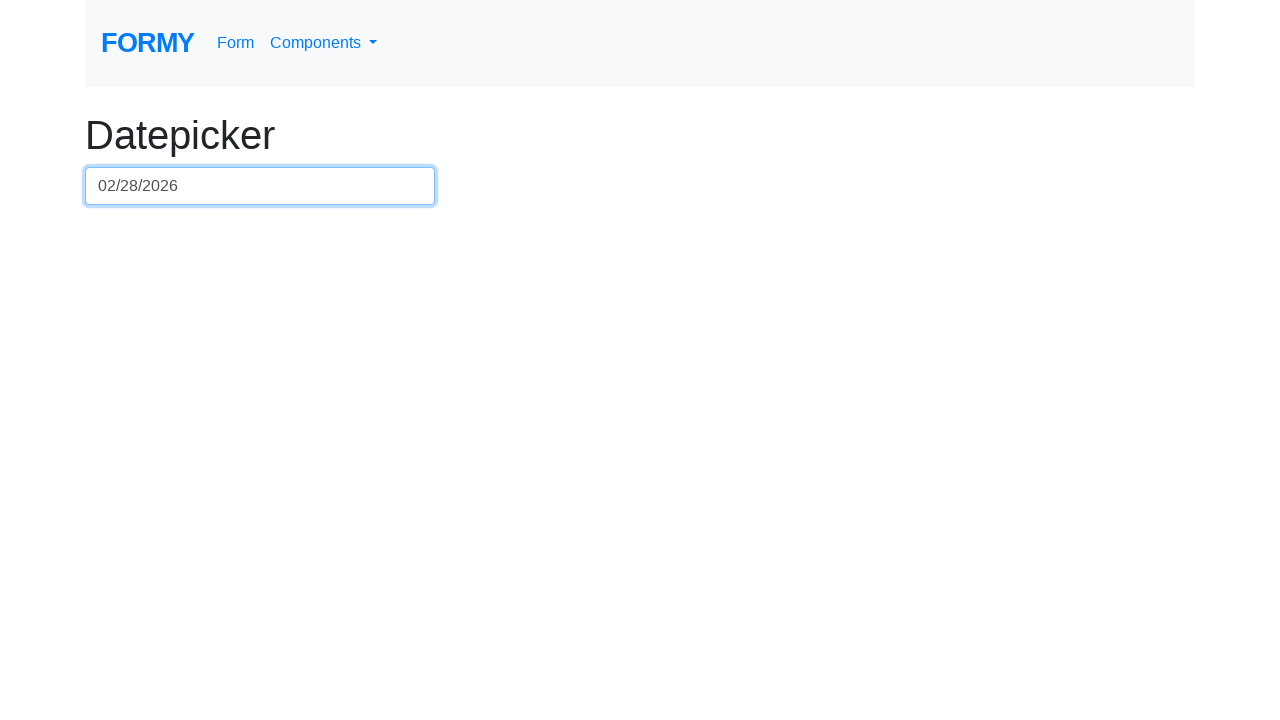

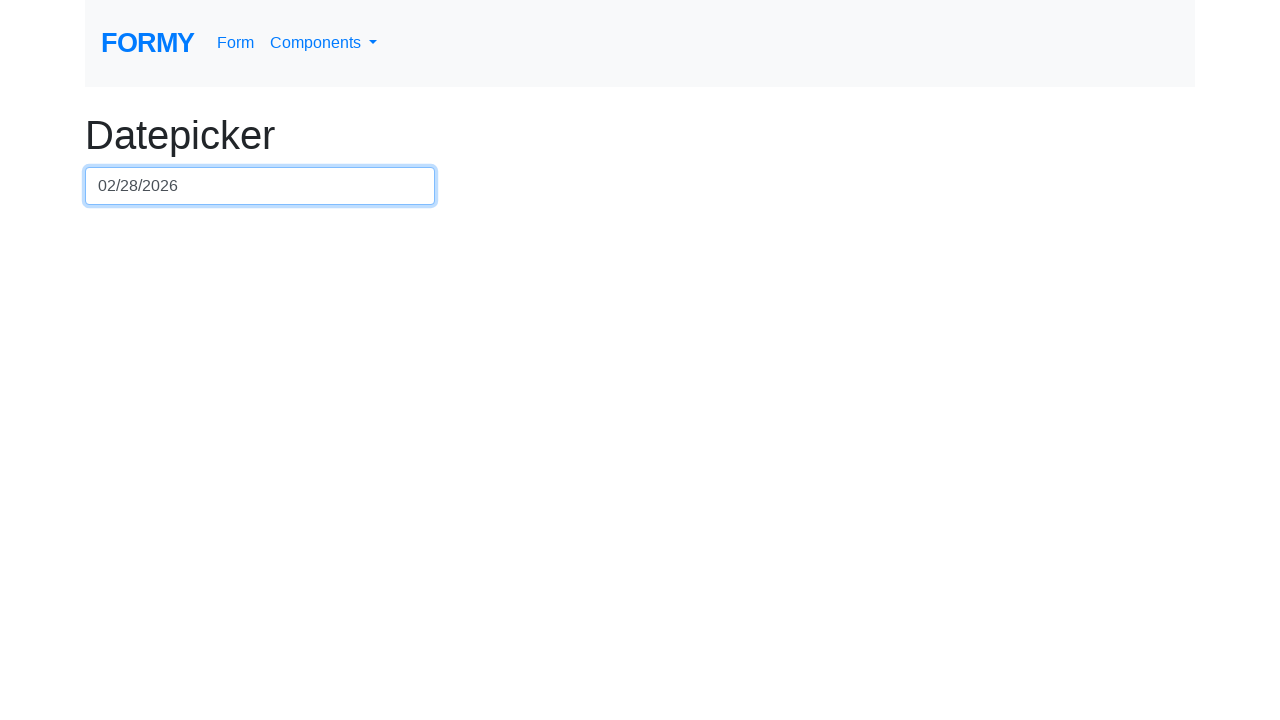